Tests clicking the Cart link and verifying navigation to cart page

Starting URL: https://www.demoblaze.com/

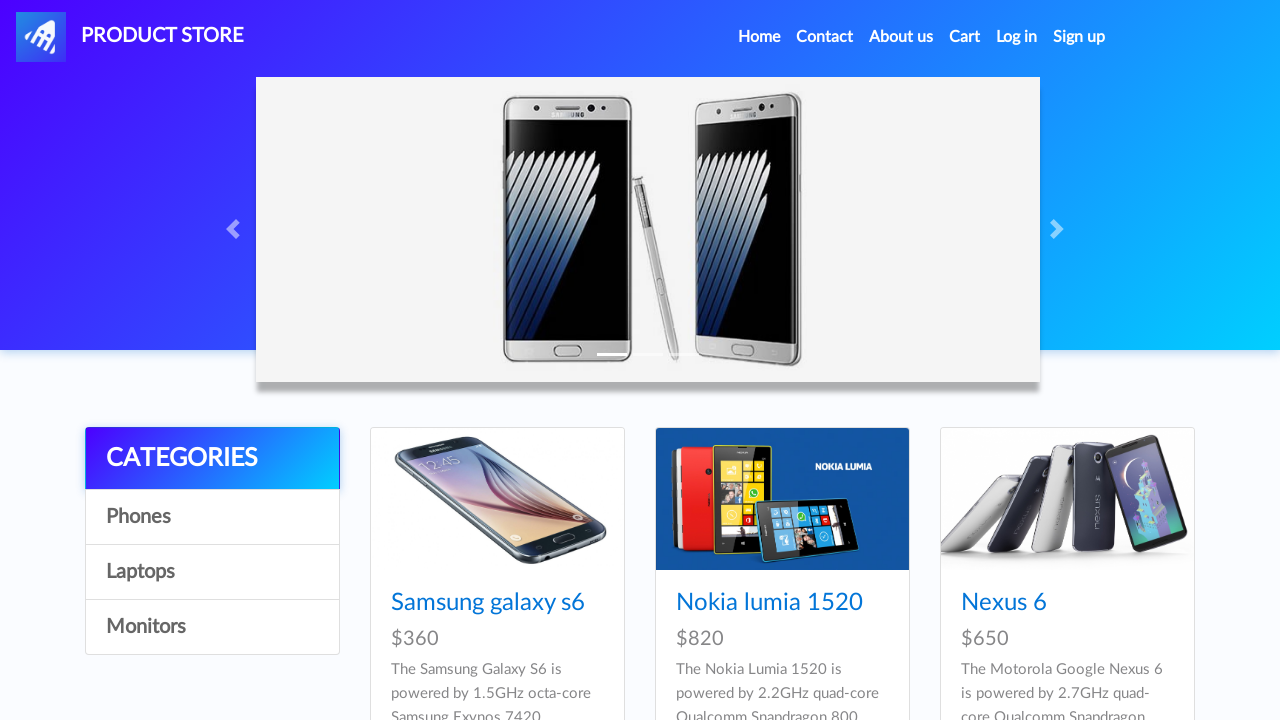

Clicked the Cart link at (965, 37) on xpath=//a[@id='cartur']
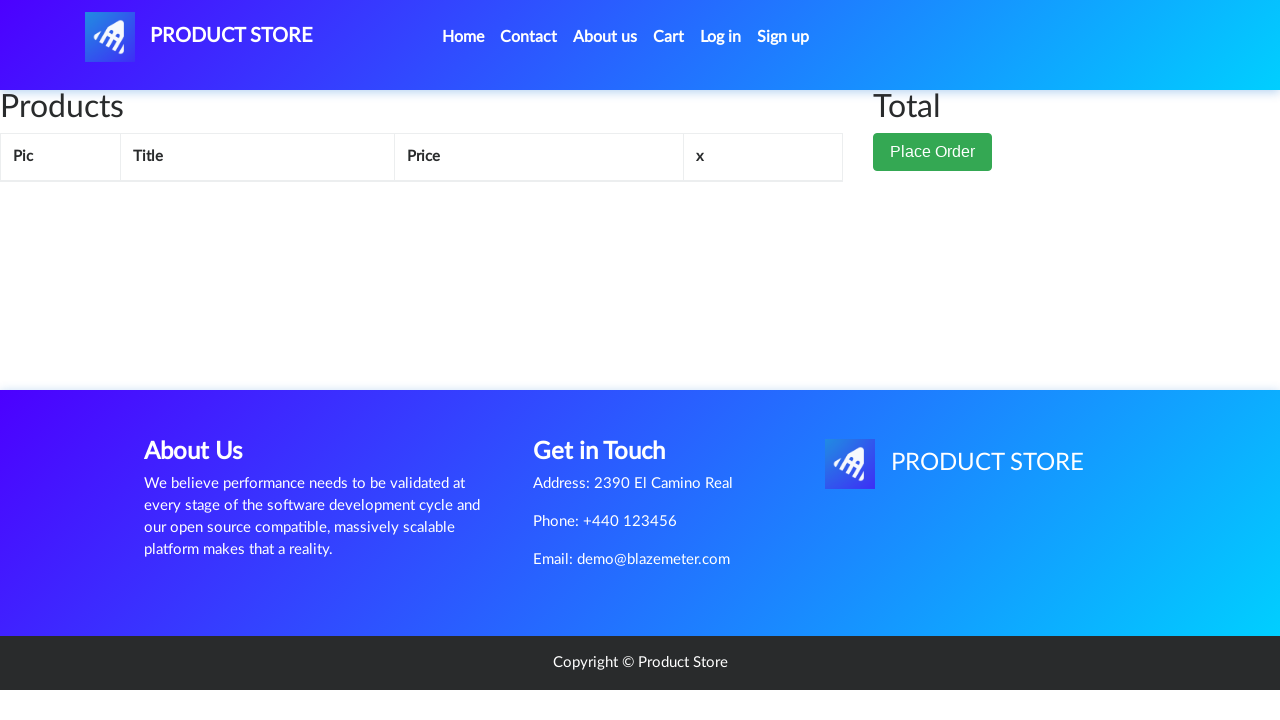

Navigated to cart page successfully
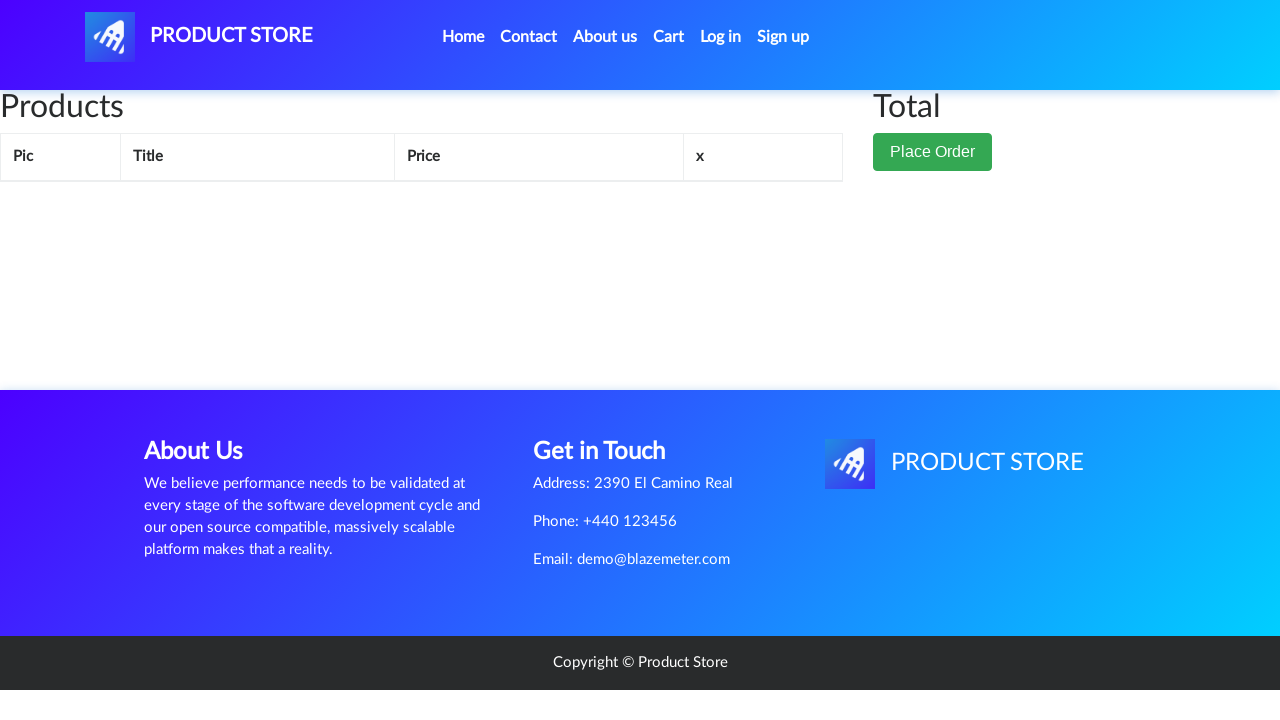

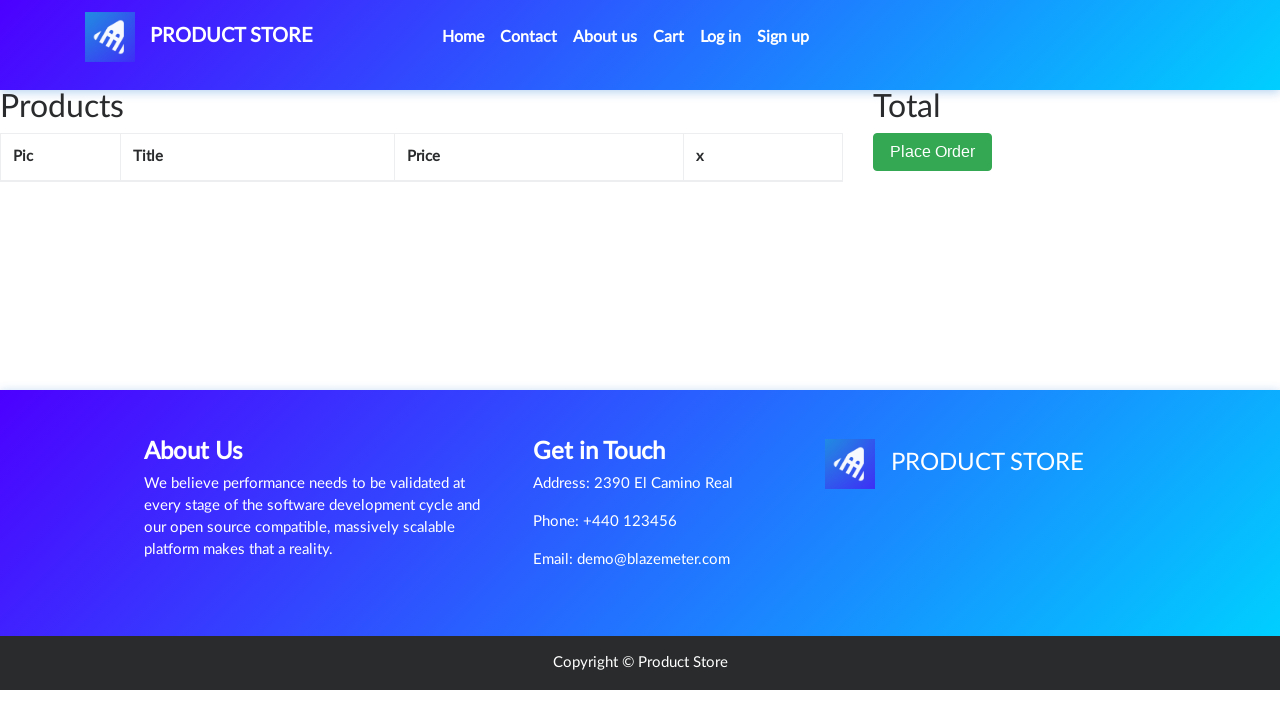